Tests clicking All filter to display all items after filtering

Starting URL: https://demo.playwright.dev/todomvc

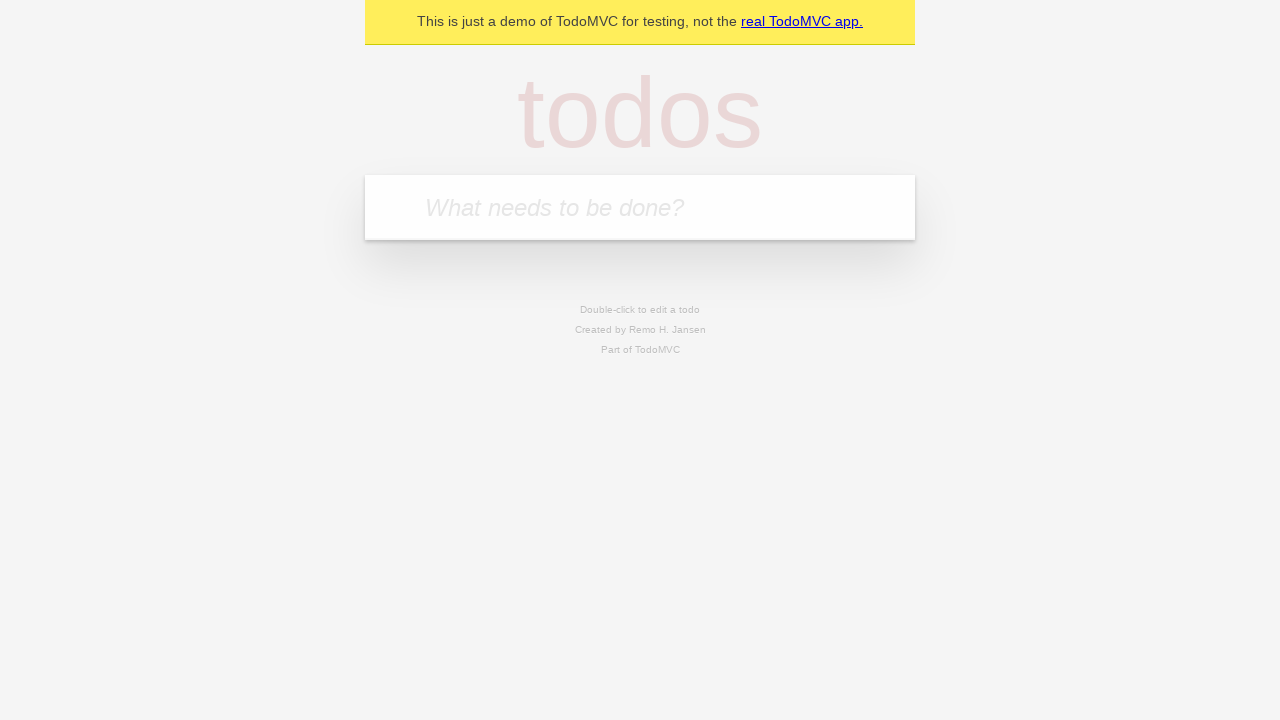

Filled todo input with 'buy some cheese' on internal:attr=[placeholder="What needs to be done?"i]
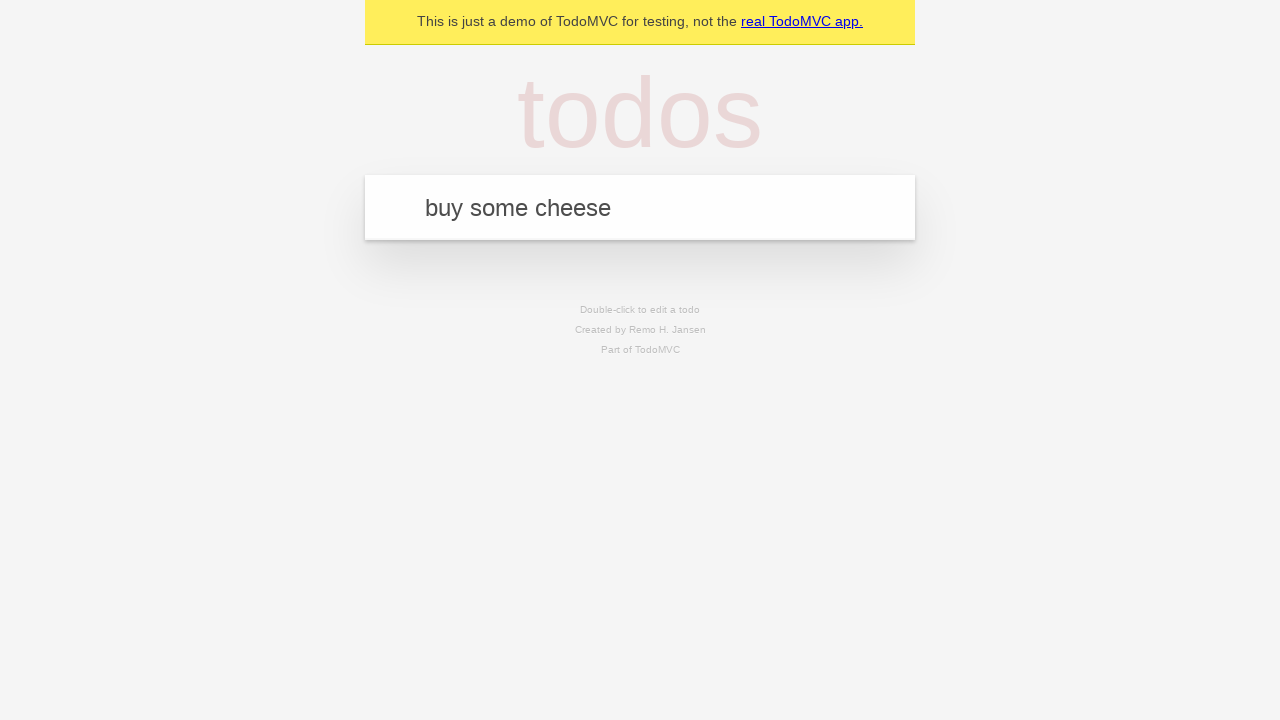

Pressed Enter to create todo 'buy some cheese' on internal:attr=[placeholder="What needs to be done?"i]
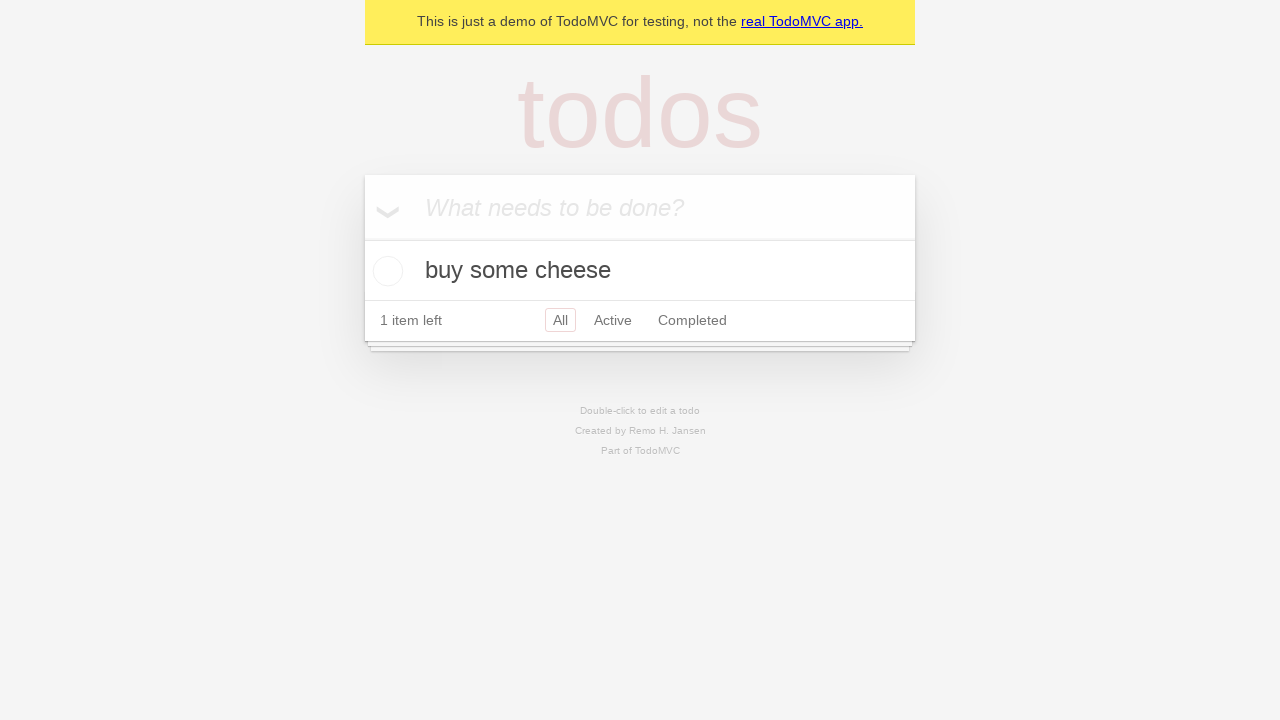

Filled todo input with 'feed the cat' on internal:attr=[placeholder="What needs to be done?"i]
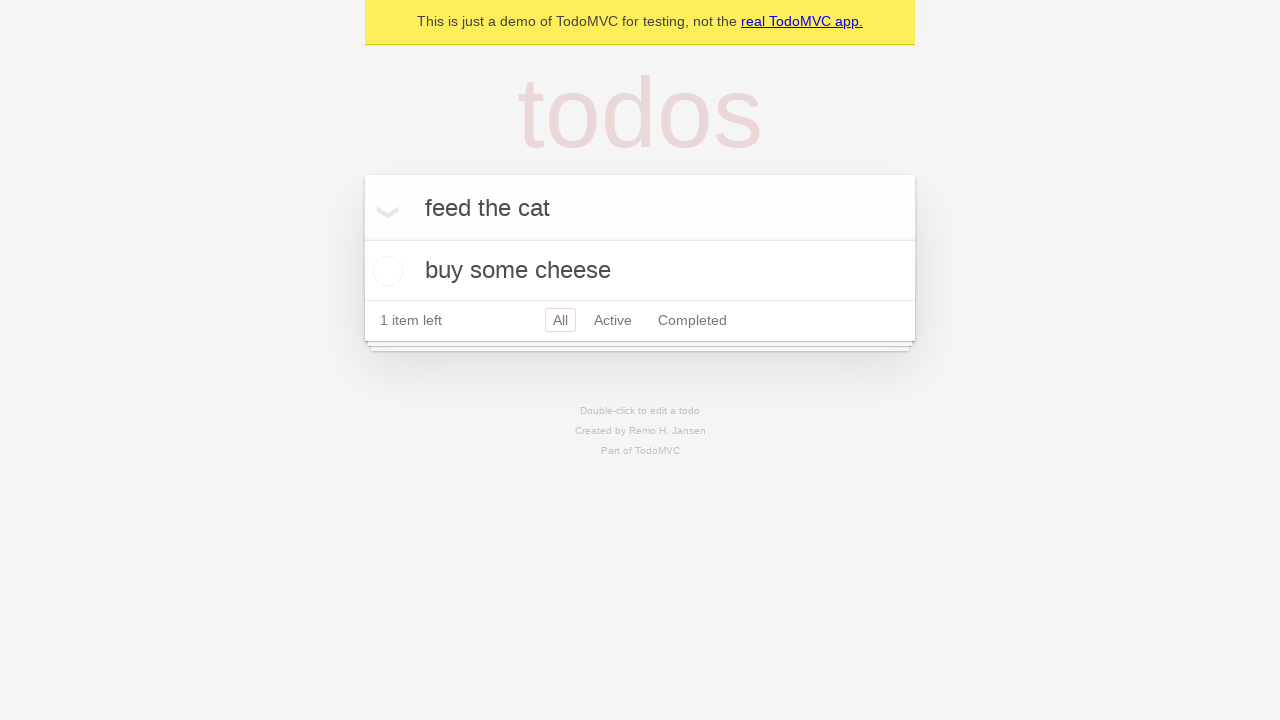

Pressed Enter to create todo 'feed the cat' on internal:attr=[placeholder="What needs to be done?"i]
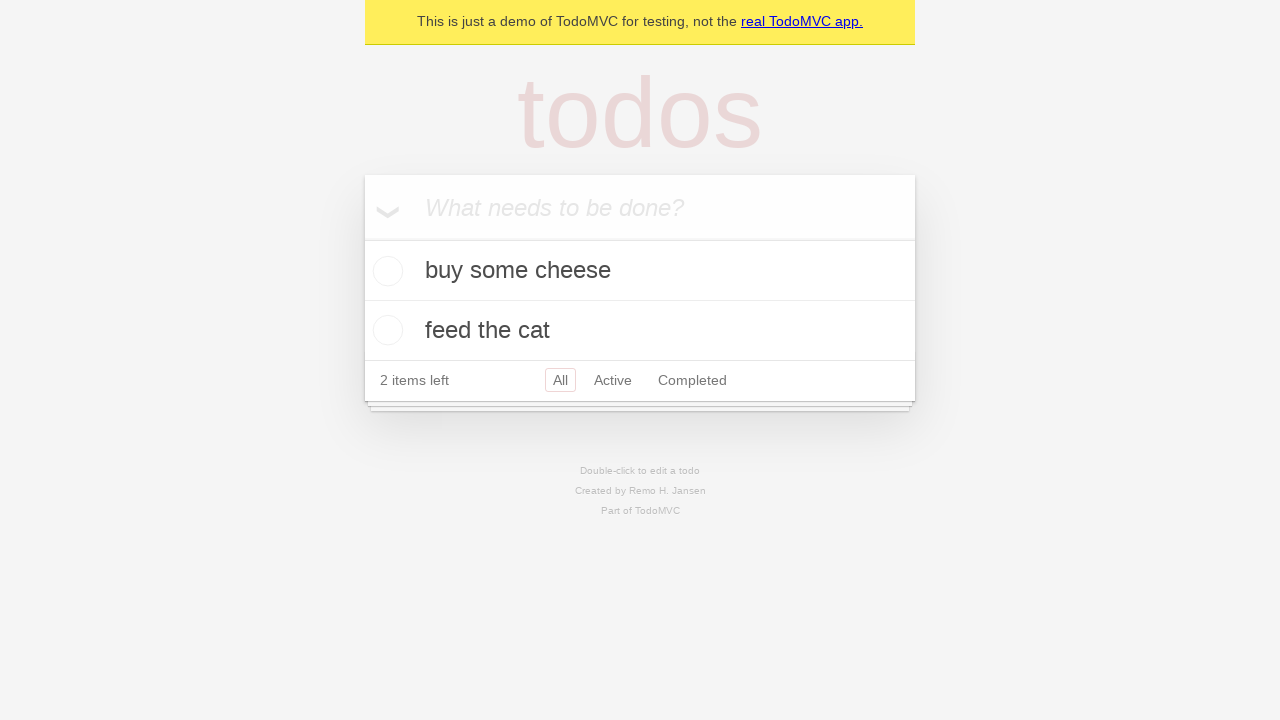

Filled todo input with 'book a doctors appointment' on internal:attr=[placeholder="What needs to be done?"i]
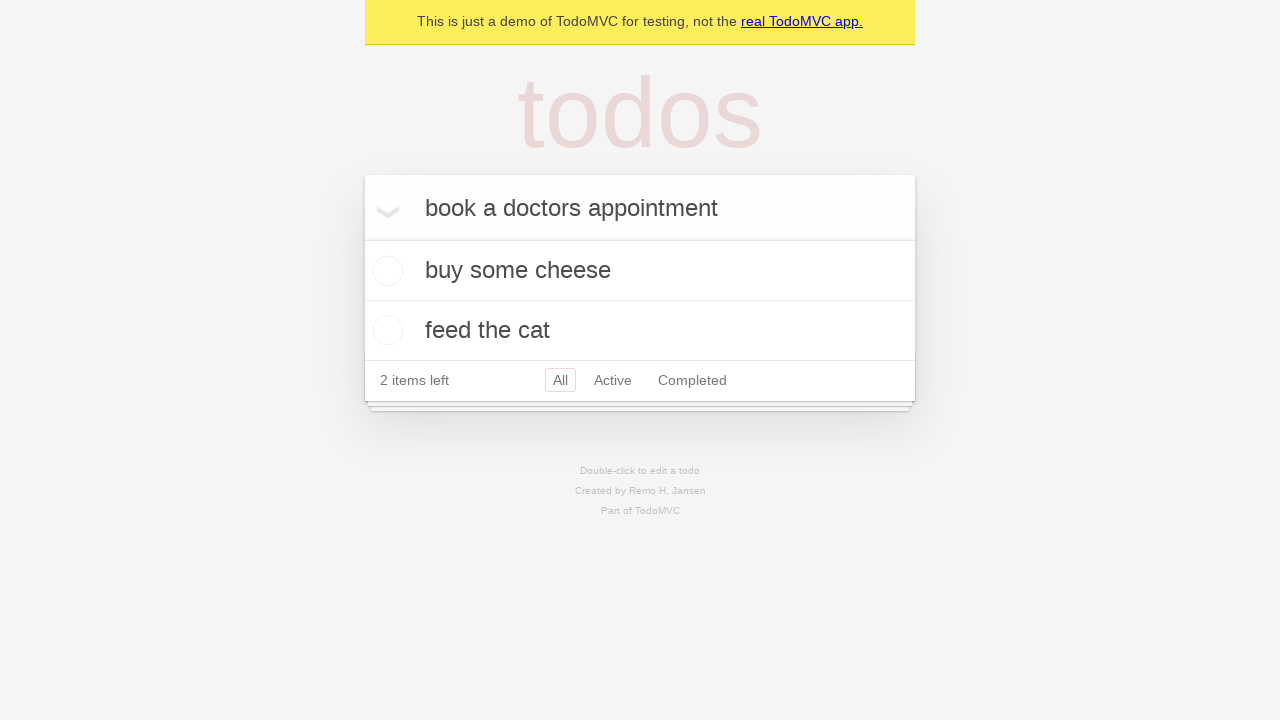

Pressed Enter to create todo 'book a doctors appointment' on internal:attr=[placeholder="What needs to be done?"i]
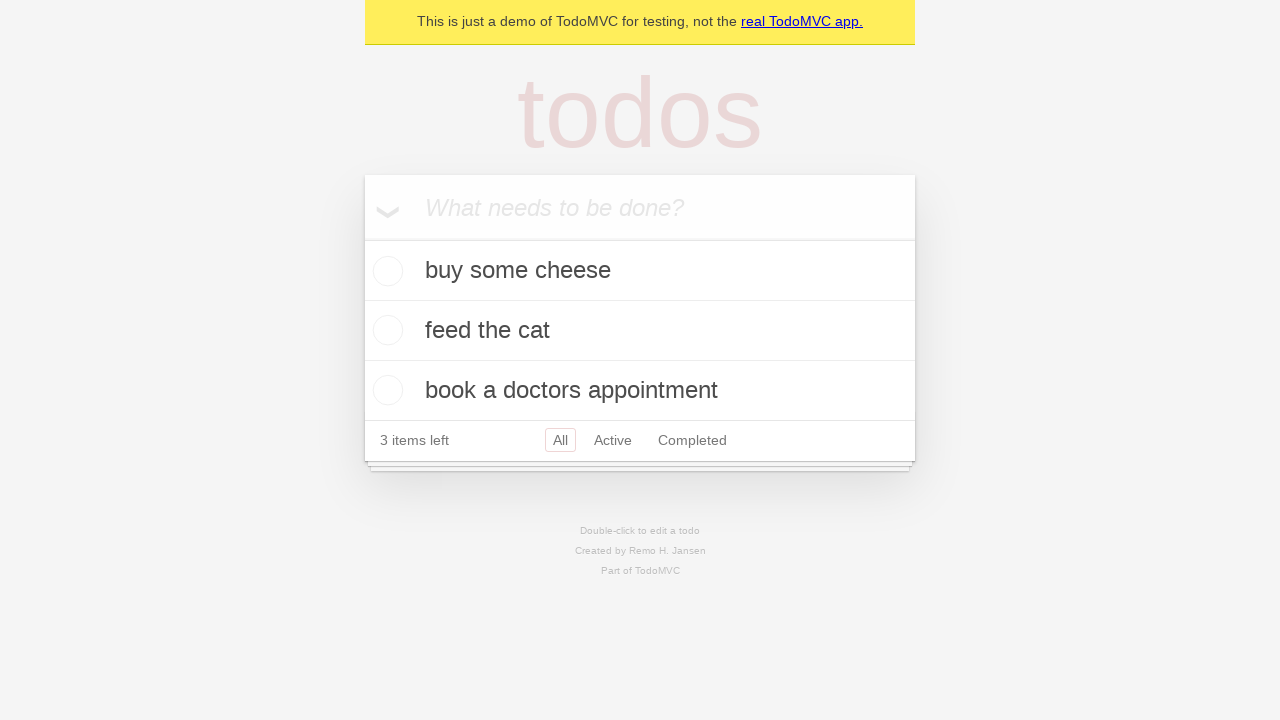

All 3 todos loaded and visible
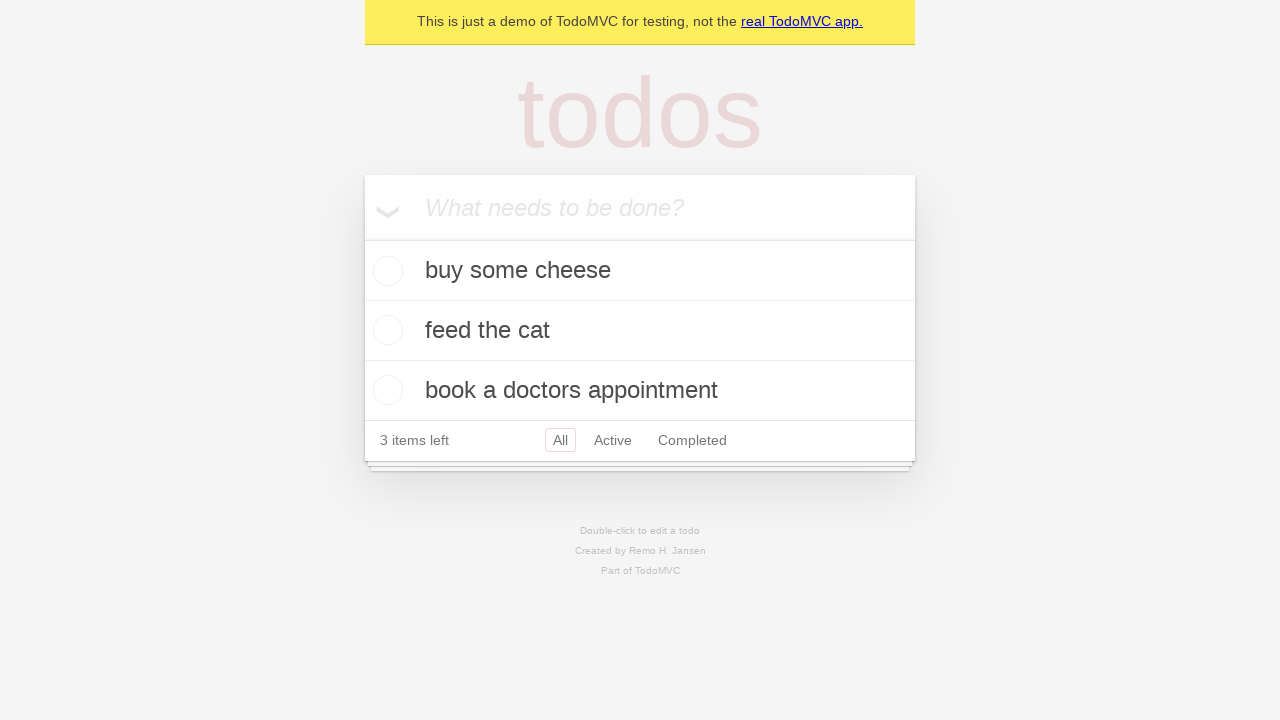

Checked the second todo item at (385, 330) on [data-testid='todo-item'] >> nth=1 >> internal:role=checkbox
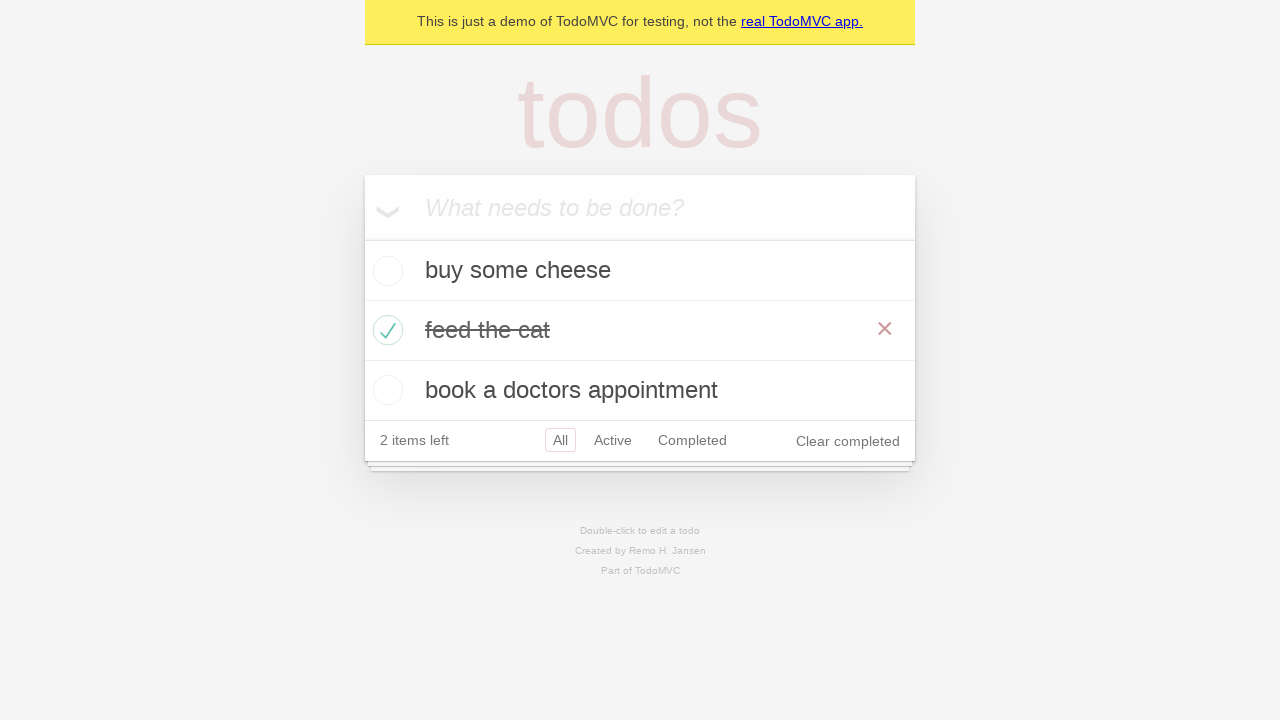

Clicked 'Active' filter to display active todos only at (613, 440) on internal:role=link[name="Active"i]
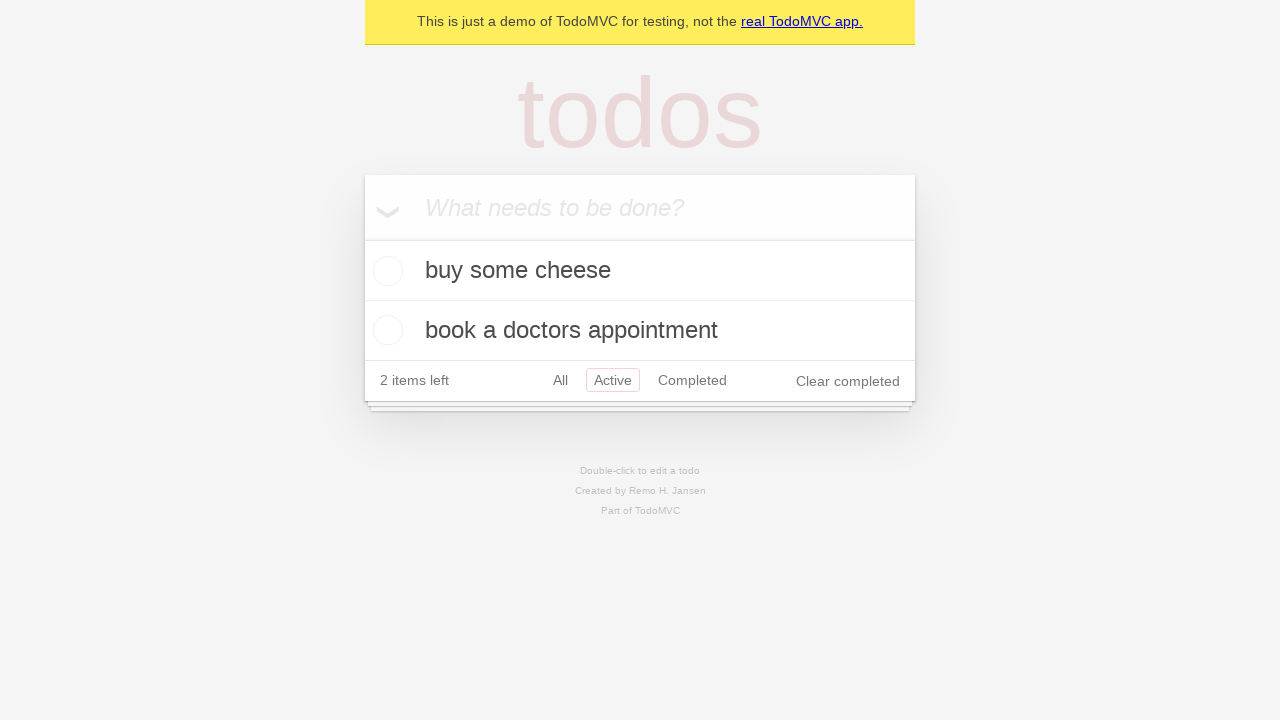

Clicked 'Completed' filter to display completed todos only at (692, 380) on internal:role=link[name="Completed"i]
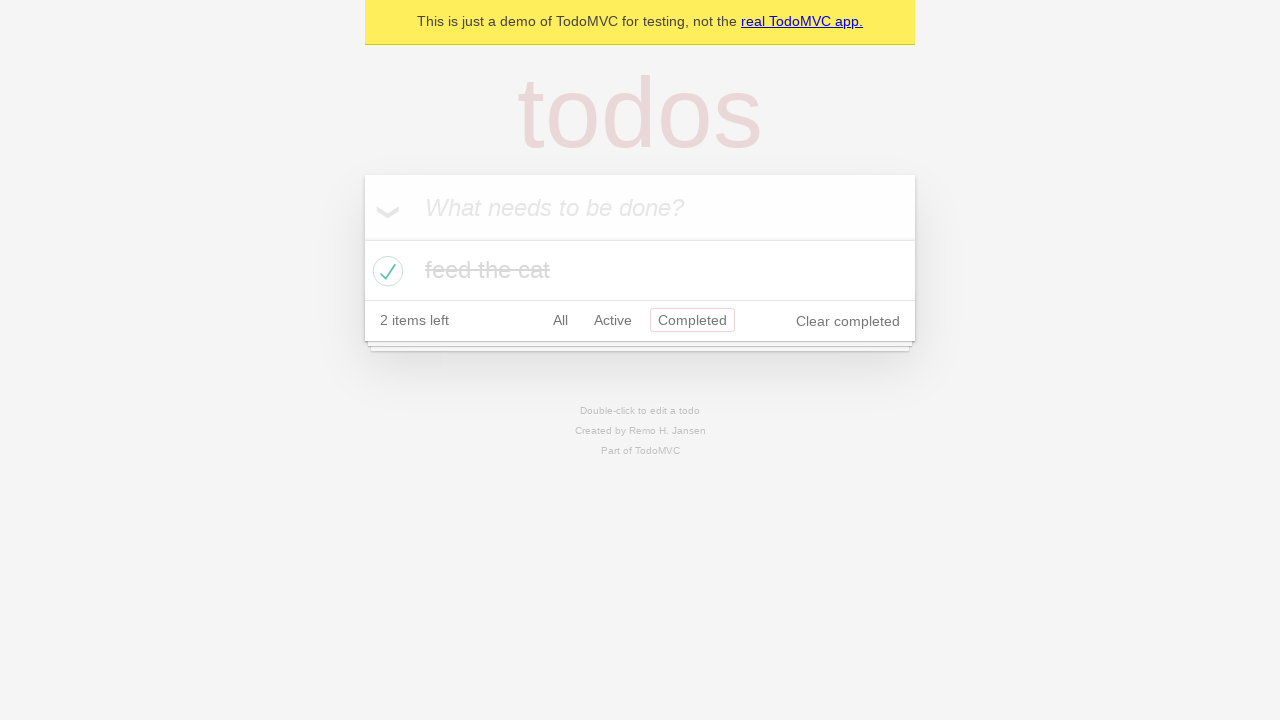

Clicked 'All' filter to display all items at (560, 320) on internal:role=link[name="All"i]
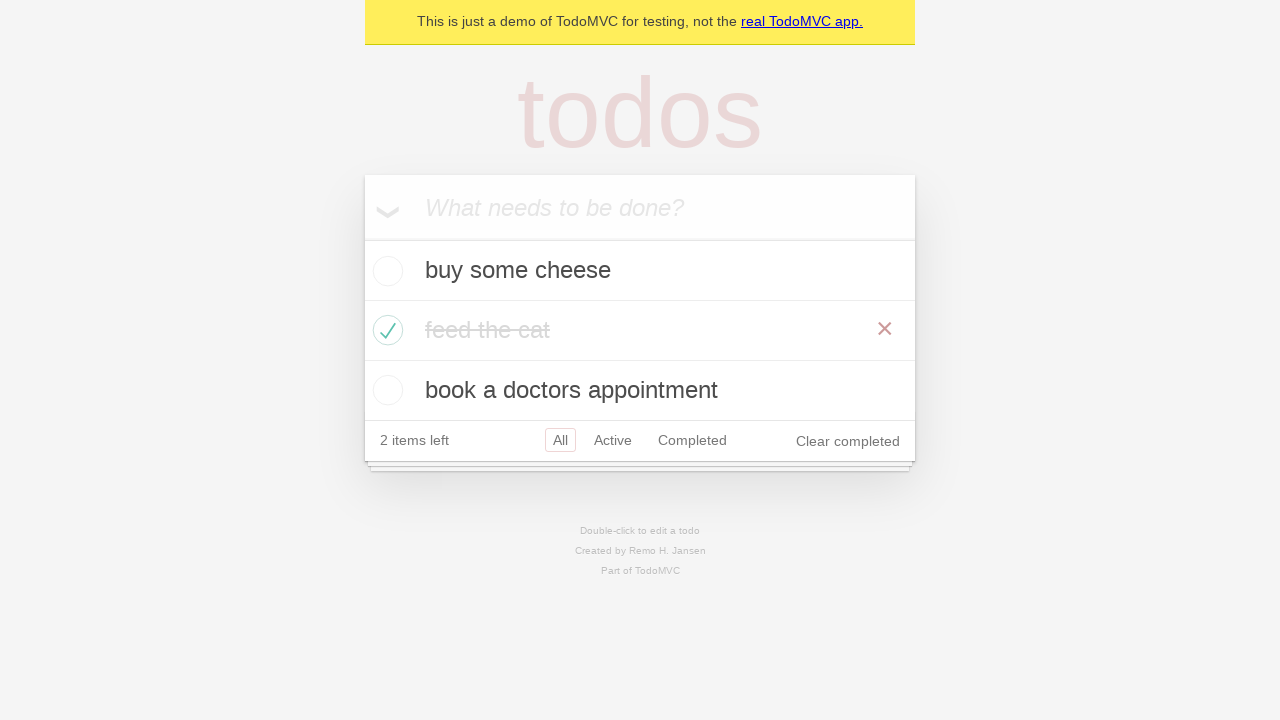

All 3 todos are now displayed after clicking 'All' filter
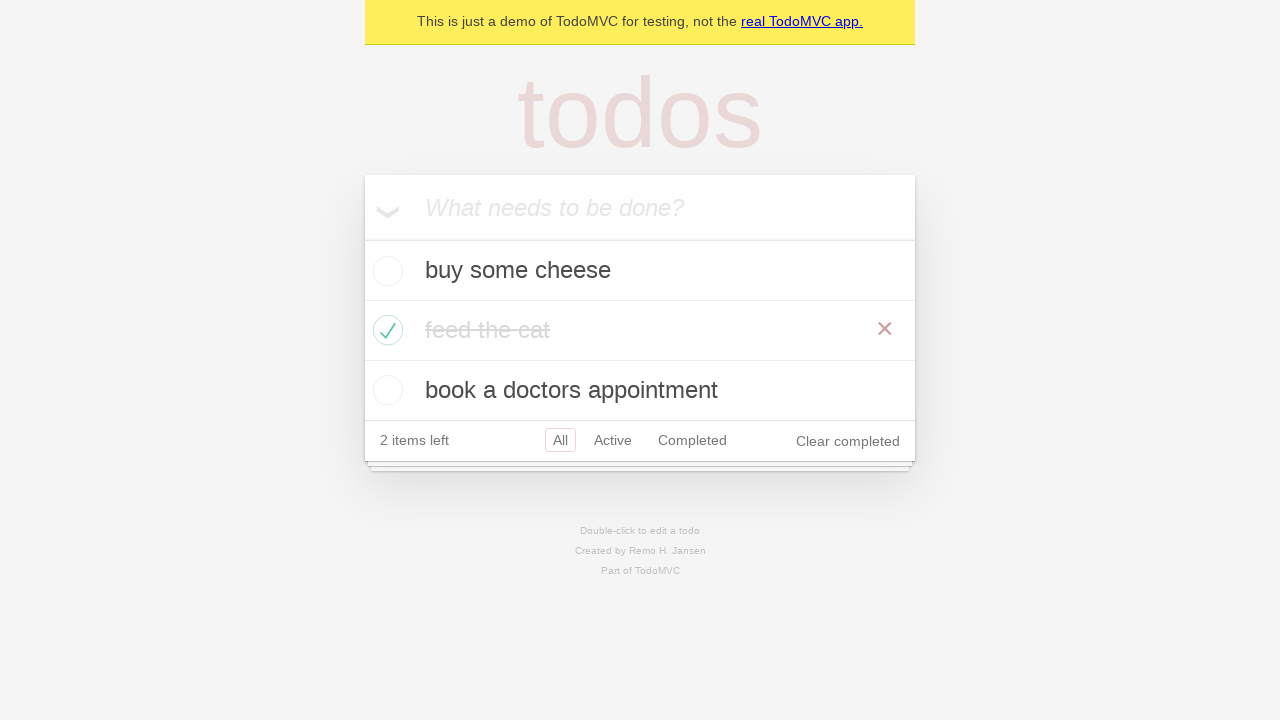

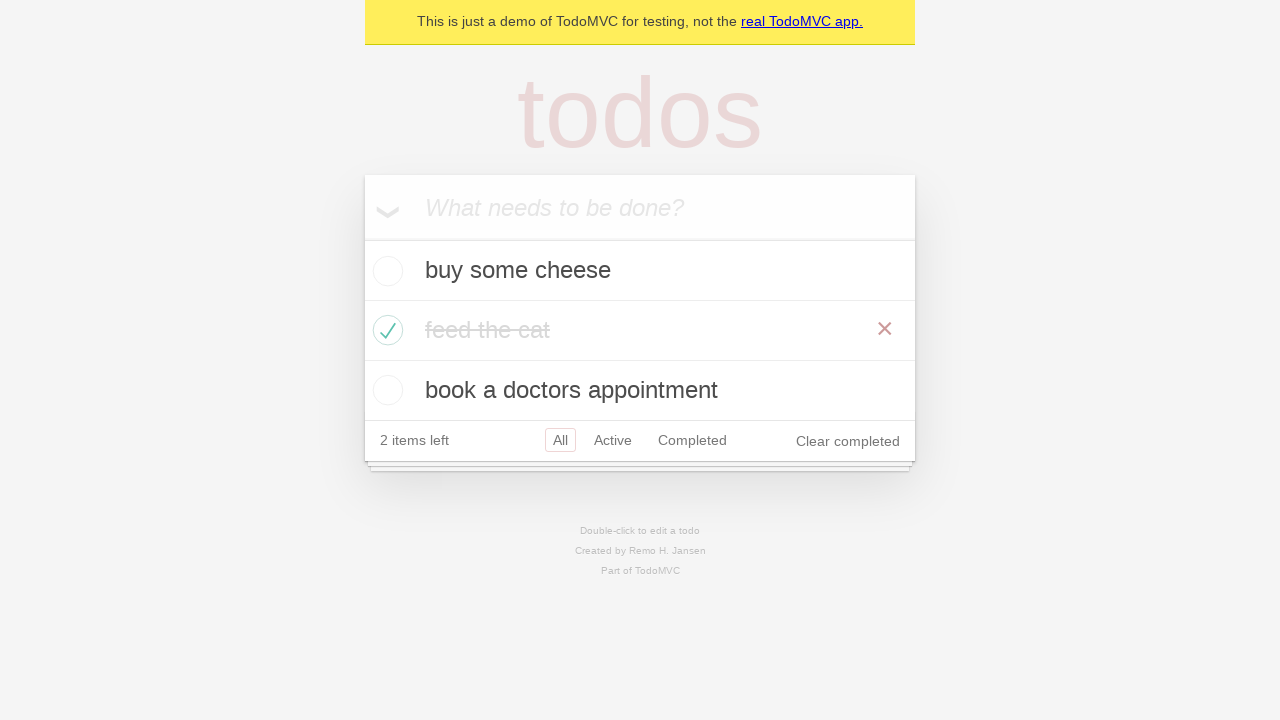